Tests an explicit wait scenario by waiting for a price to change to $100, clicking a book button, then calculating a mathematical answer based on a displayed value and submitting it

Starting URL: http://suninjuly.github.io/explicit_wait2.html

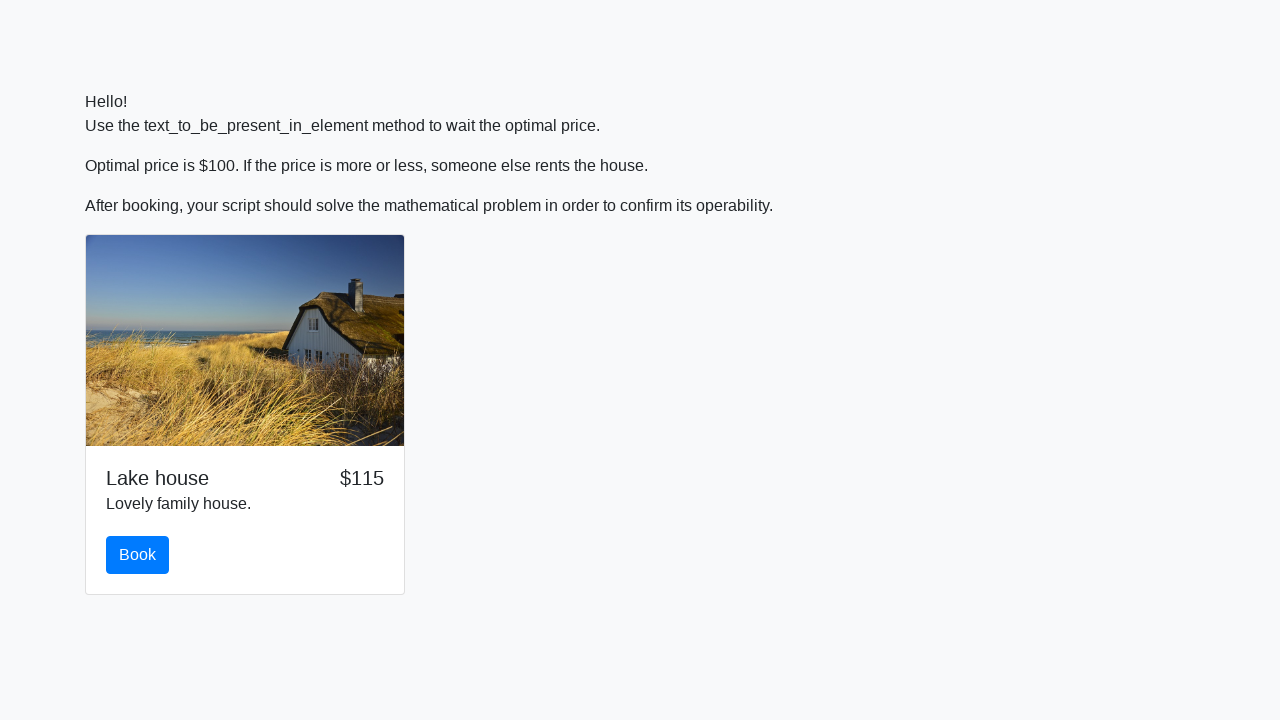

Waited for price to change to $100
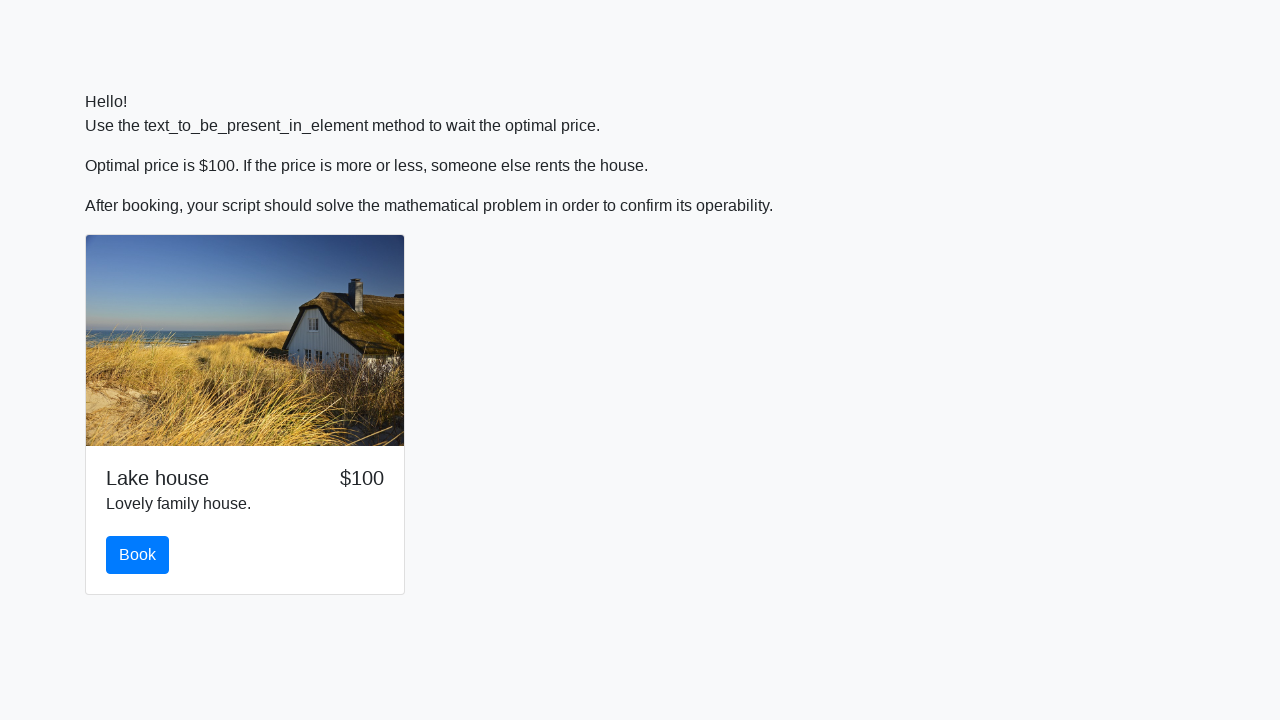

Clicked the book button at (138, 555) on #book
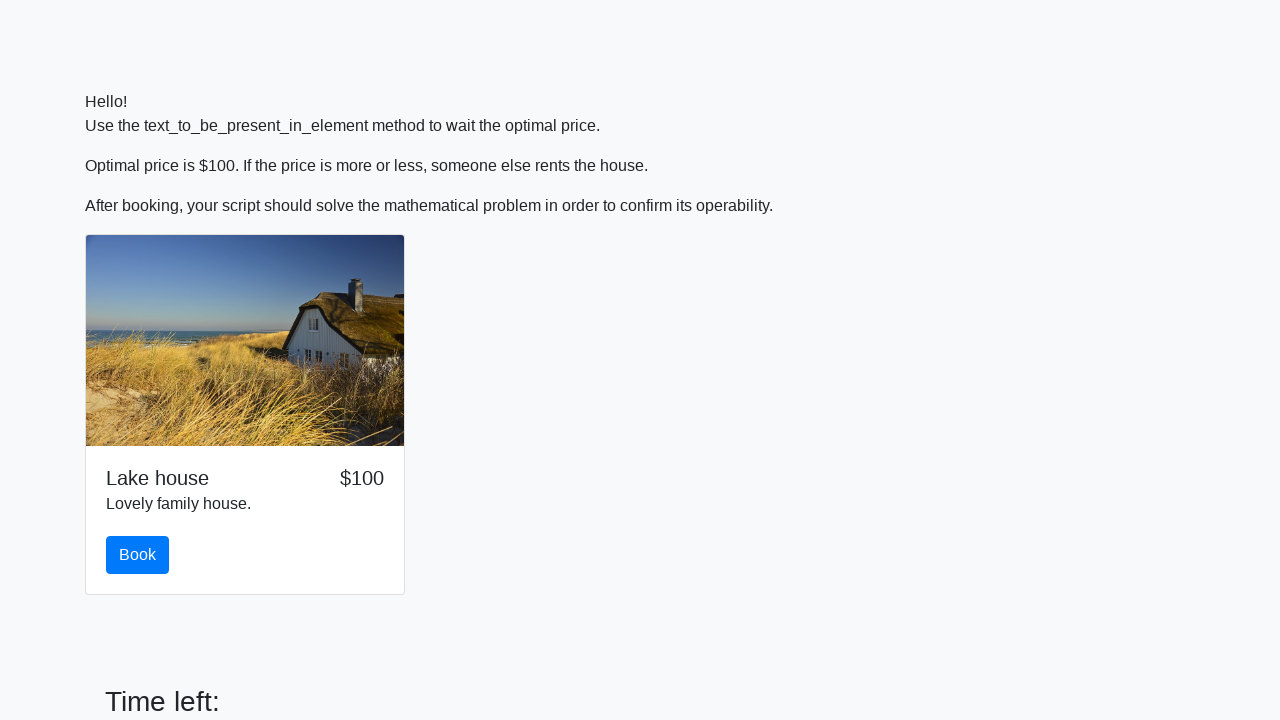

Retrieved input value for calculation
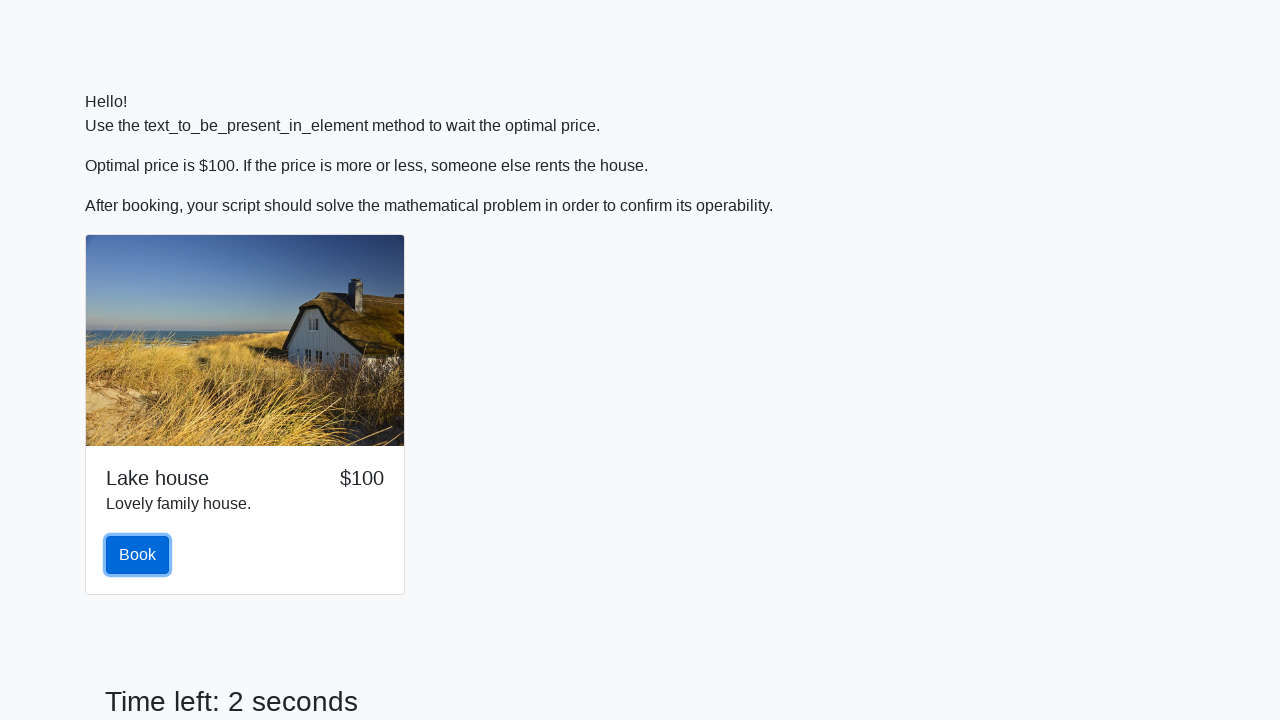

Parsed input value as integer: 103
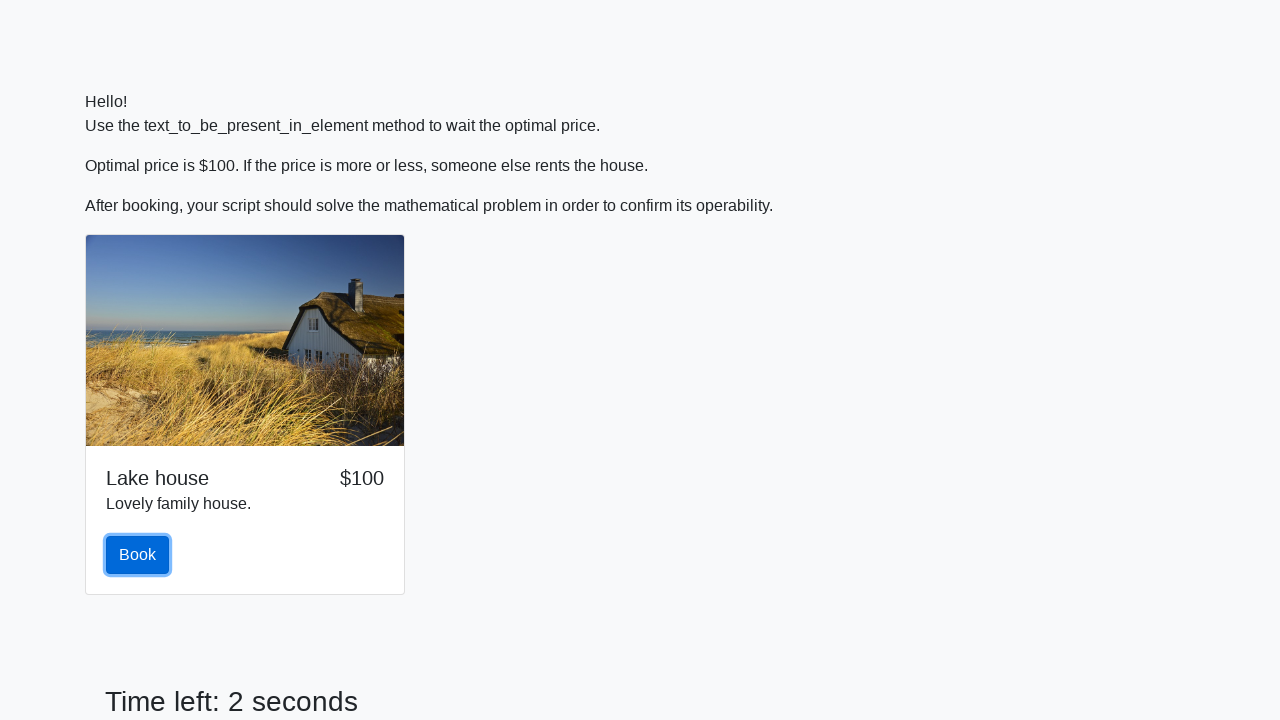

Calculated and filled answer field with: 2.0116796413407005 on #answer
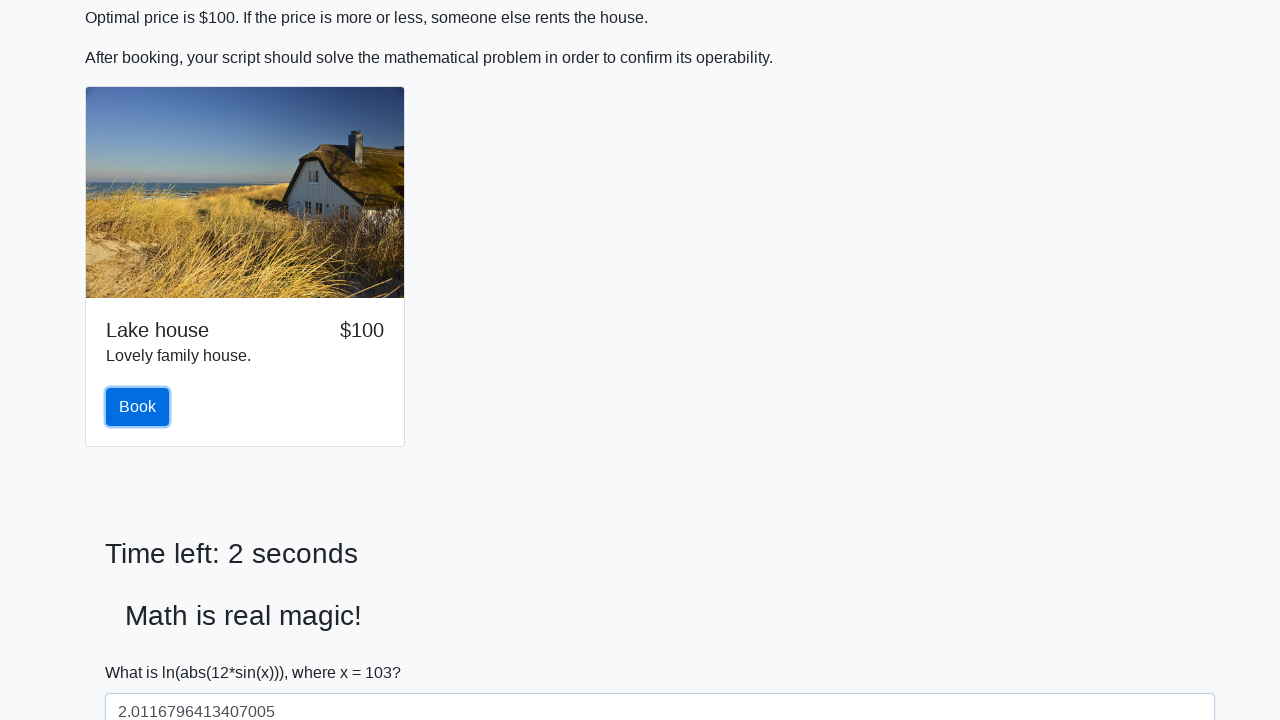

Clicked the solve button to submit answer at (143, 651) on #solve
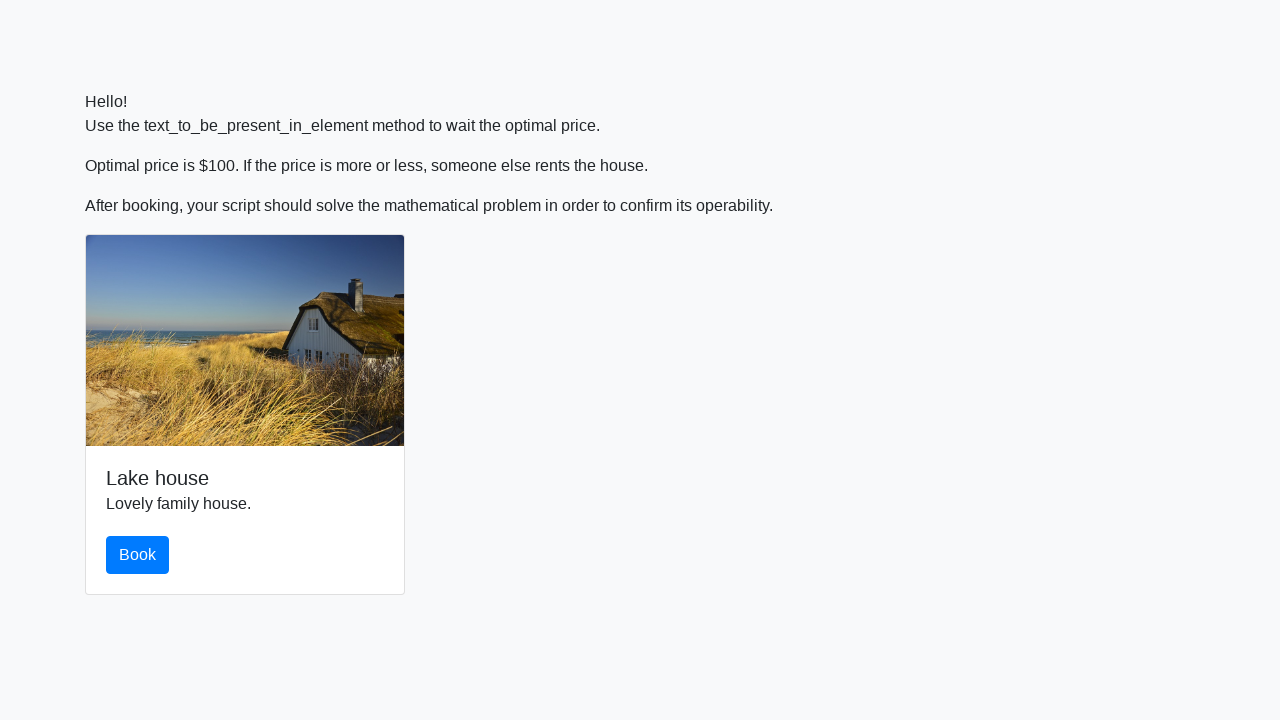

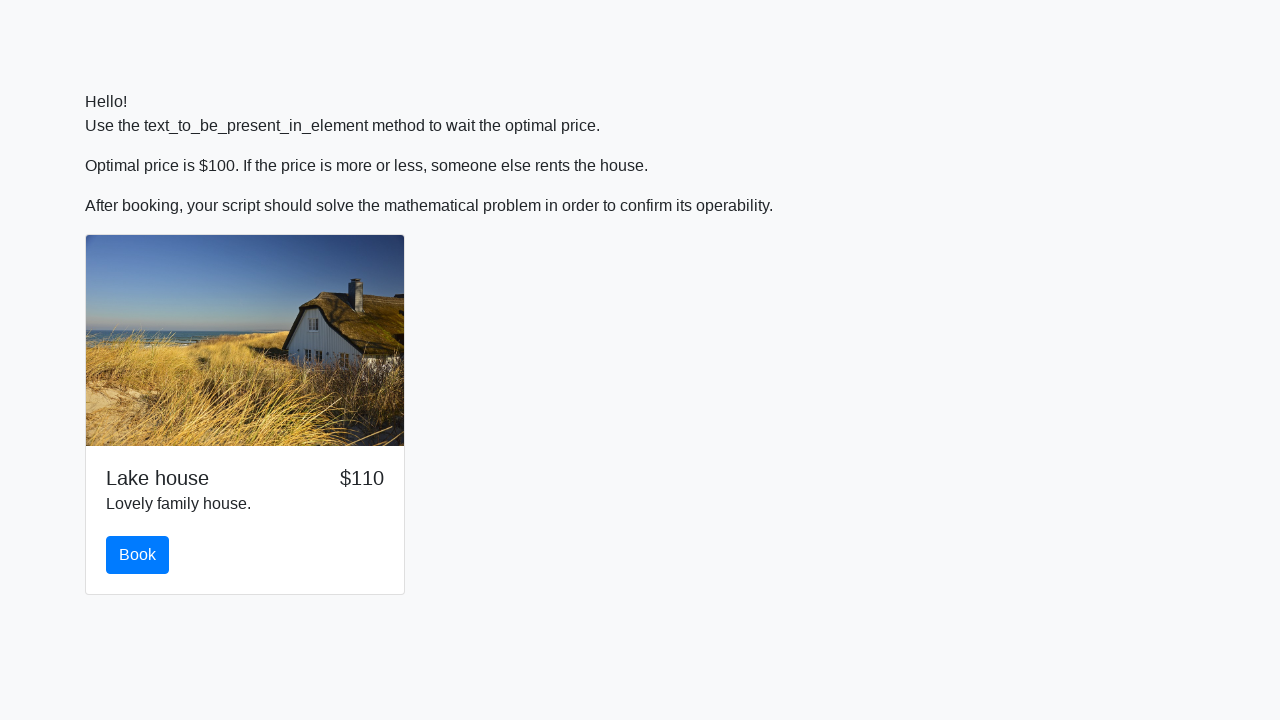